Navigates to the DemoQA automation practice form page to verify it loads correctly

Starting URL: https://demoqa.com/automation-practice-form

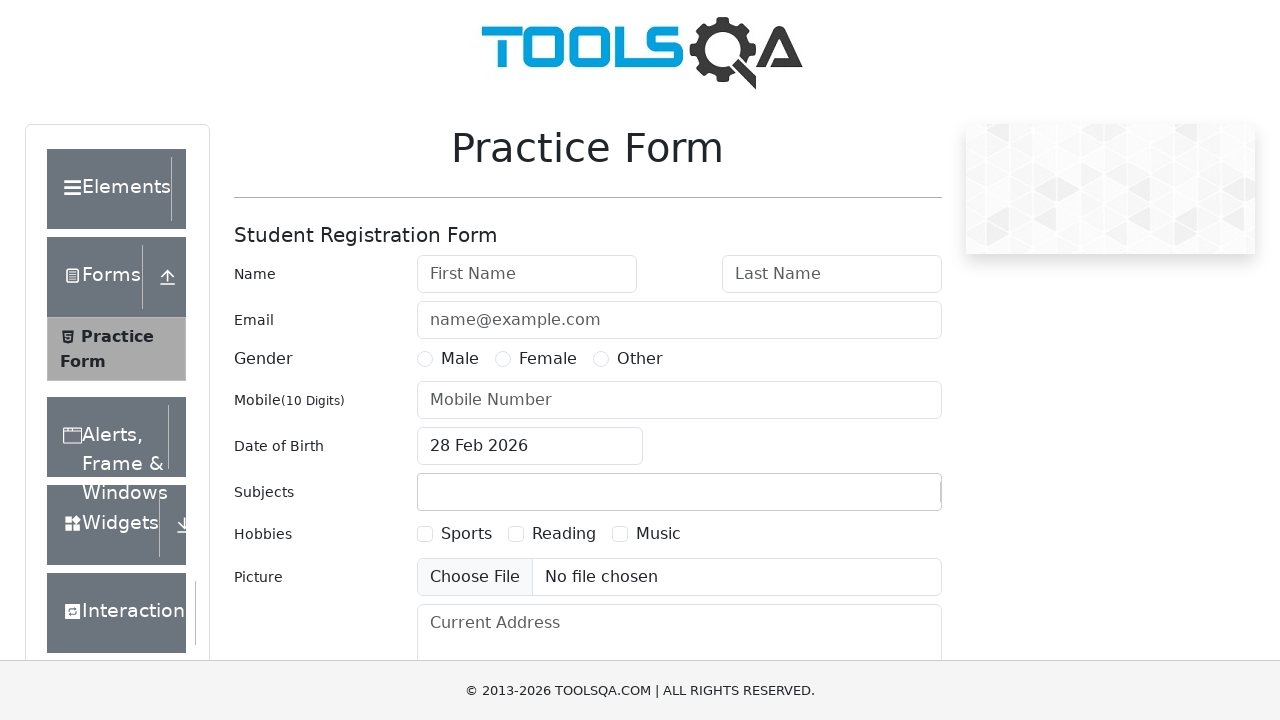

DemoQA automation practice form page loaded and form element is visible
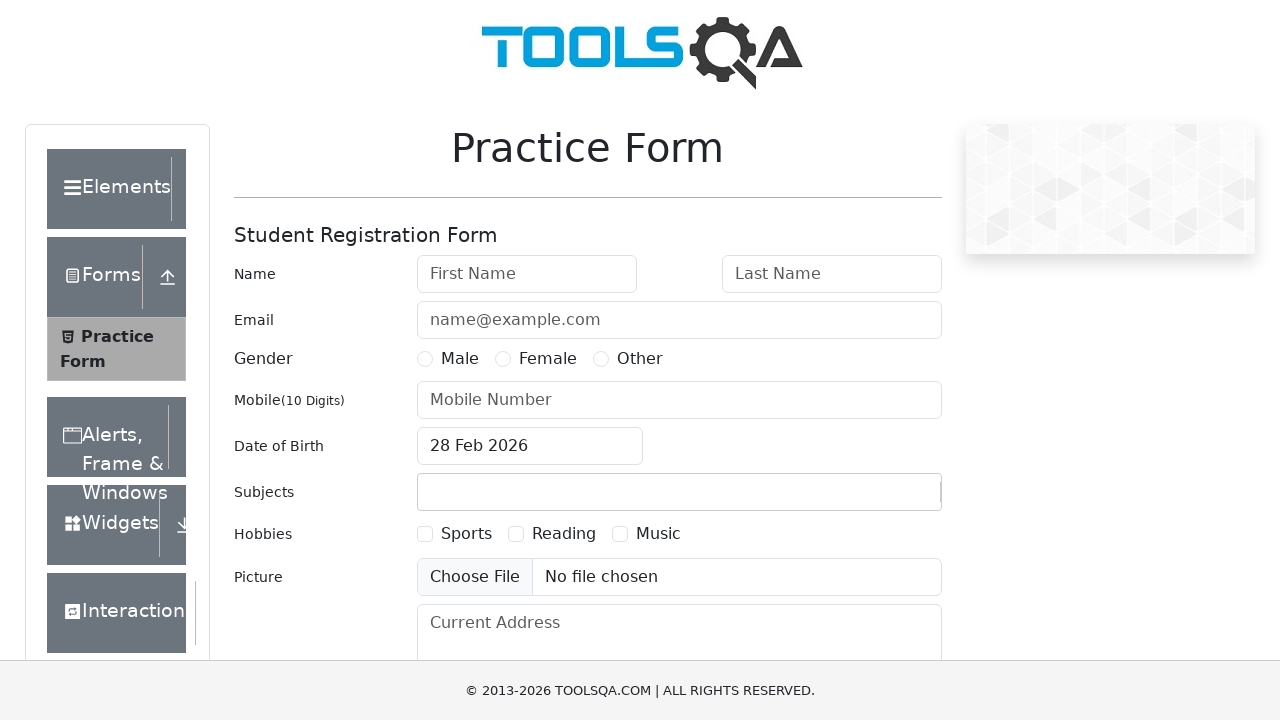

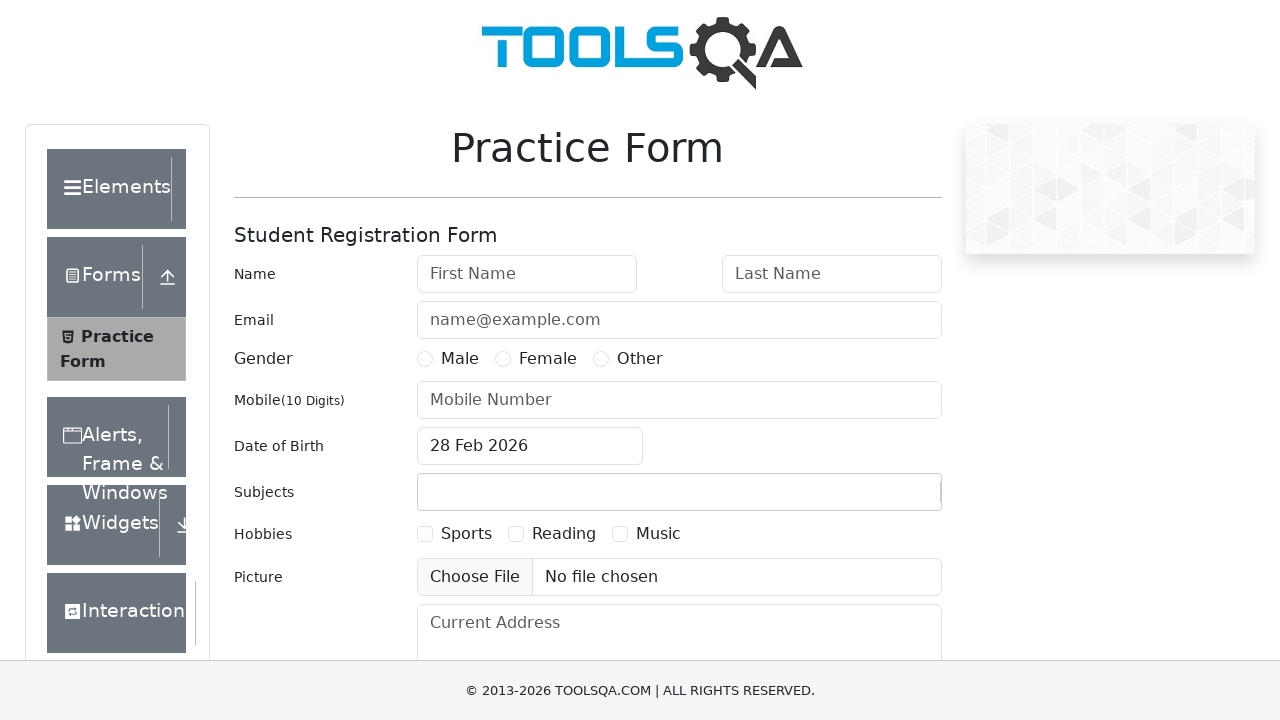